Tests double-click functionality on the jQuery API documentation page by switching to an iframe, scrolling to a blue square element, and performing a double-click action on it.

Starting URL: https://api.jquery.com/dblclick/

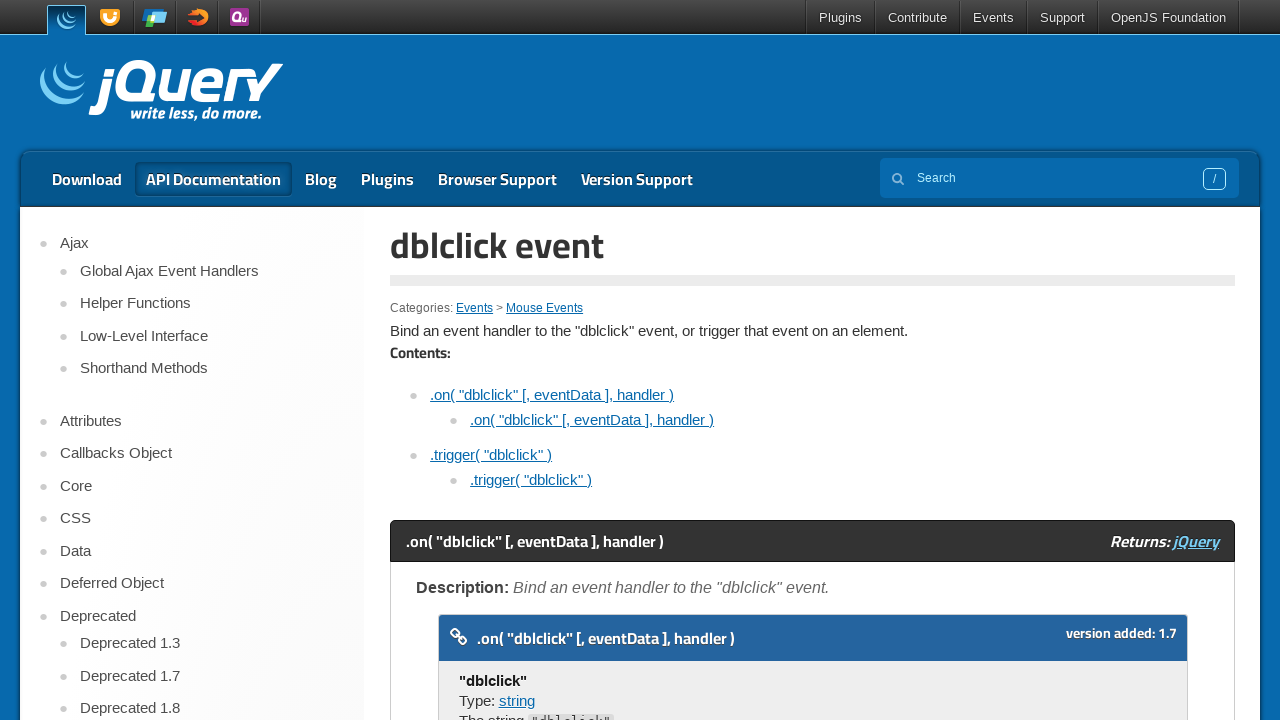

Located the first iframe on the jQuery dblclick API documentation page
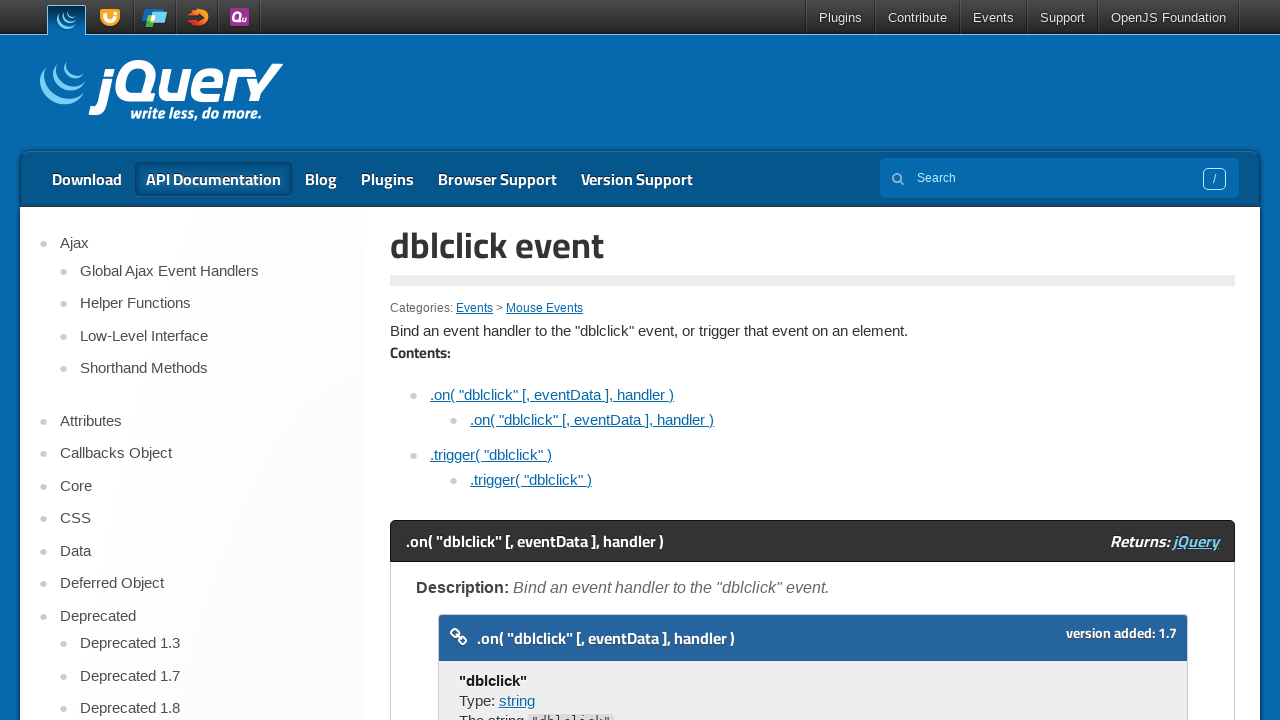

Located the blue square element within the iframe
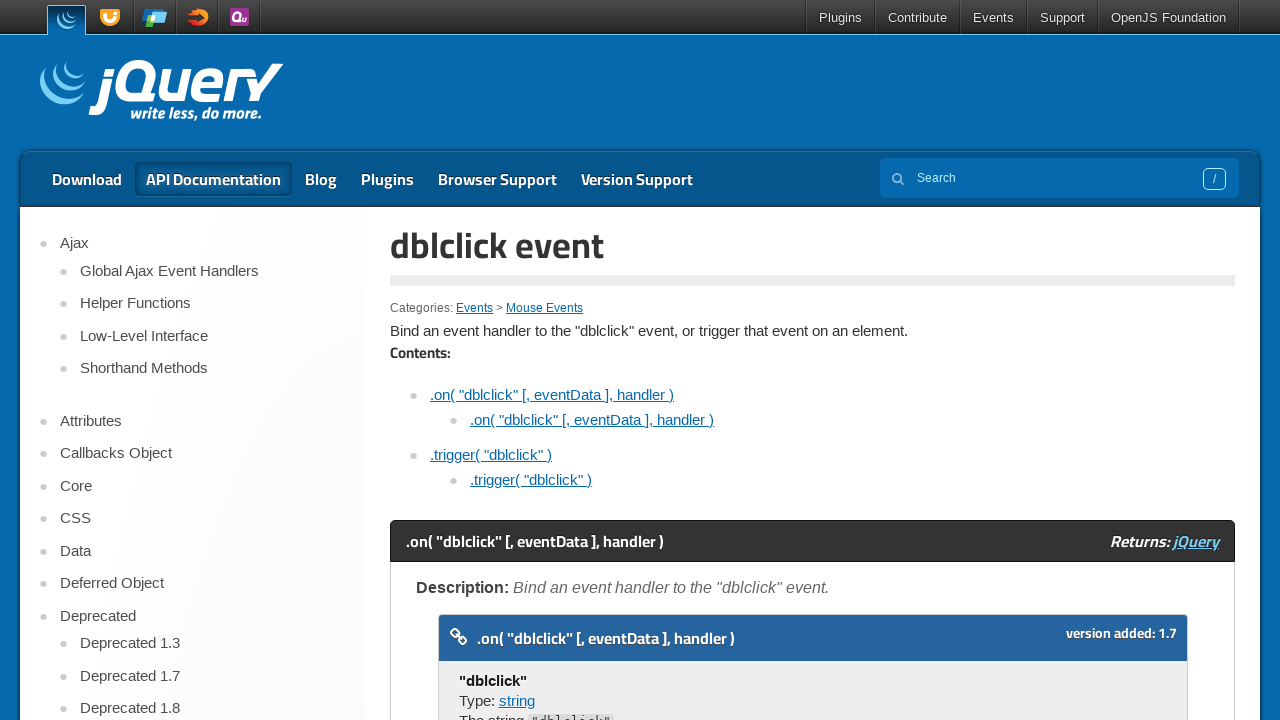

Scrolled the blue square element into view
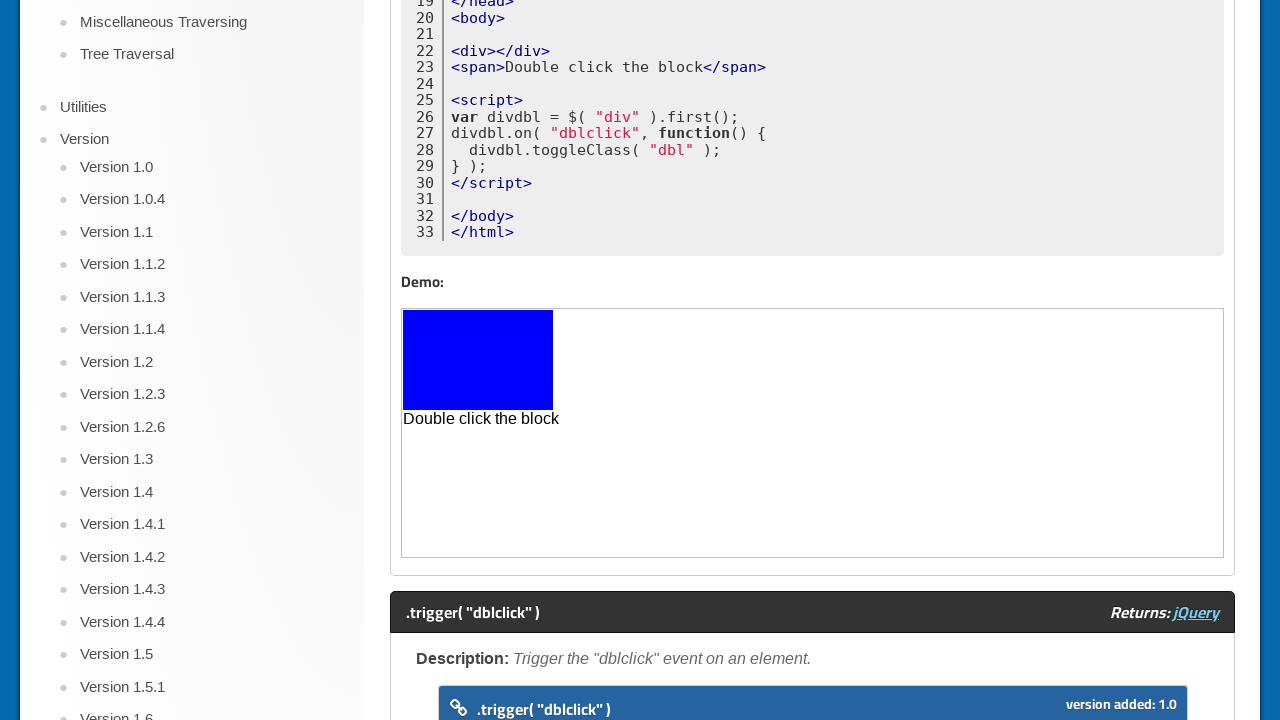

Performed double-click action on the blue square element at (478, 360) on iframe >> nth=0 >> internal:control=enter-frame >> body > div
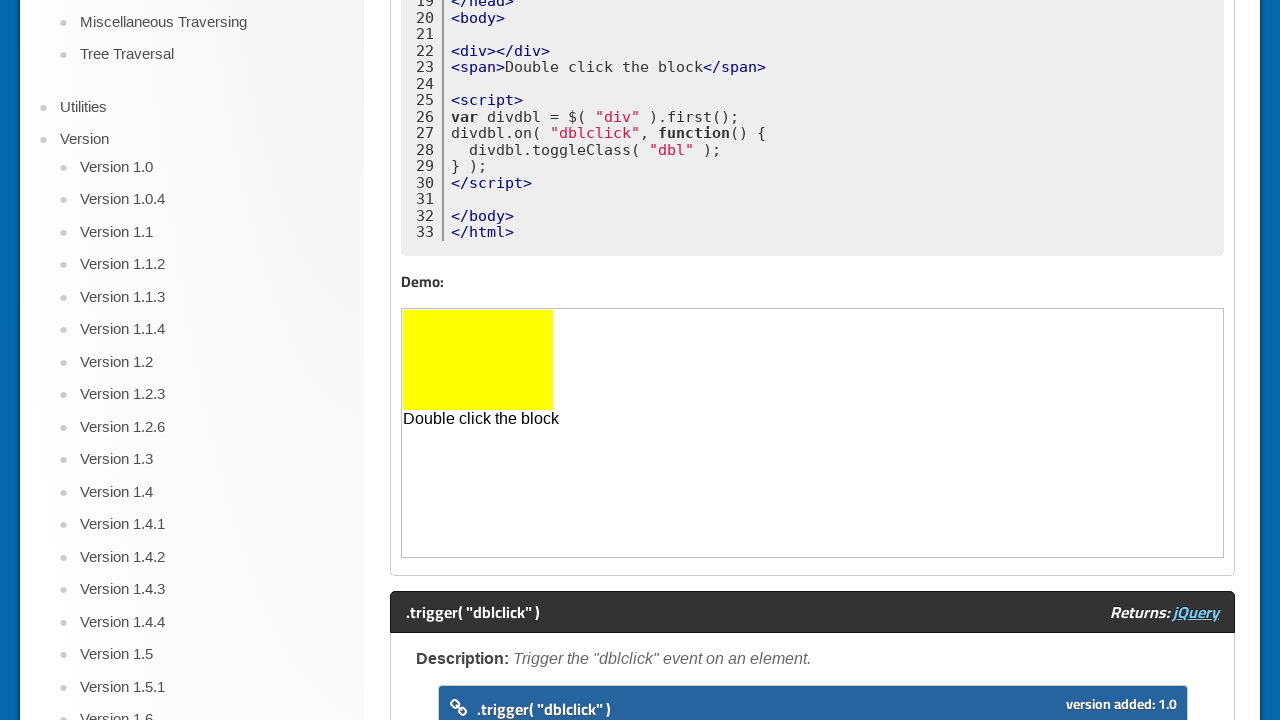

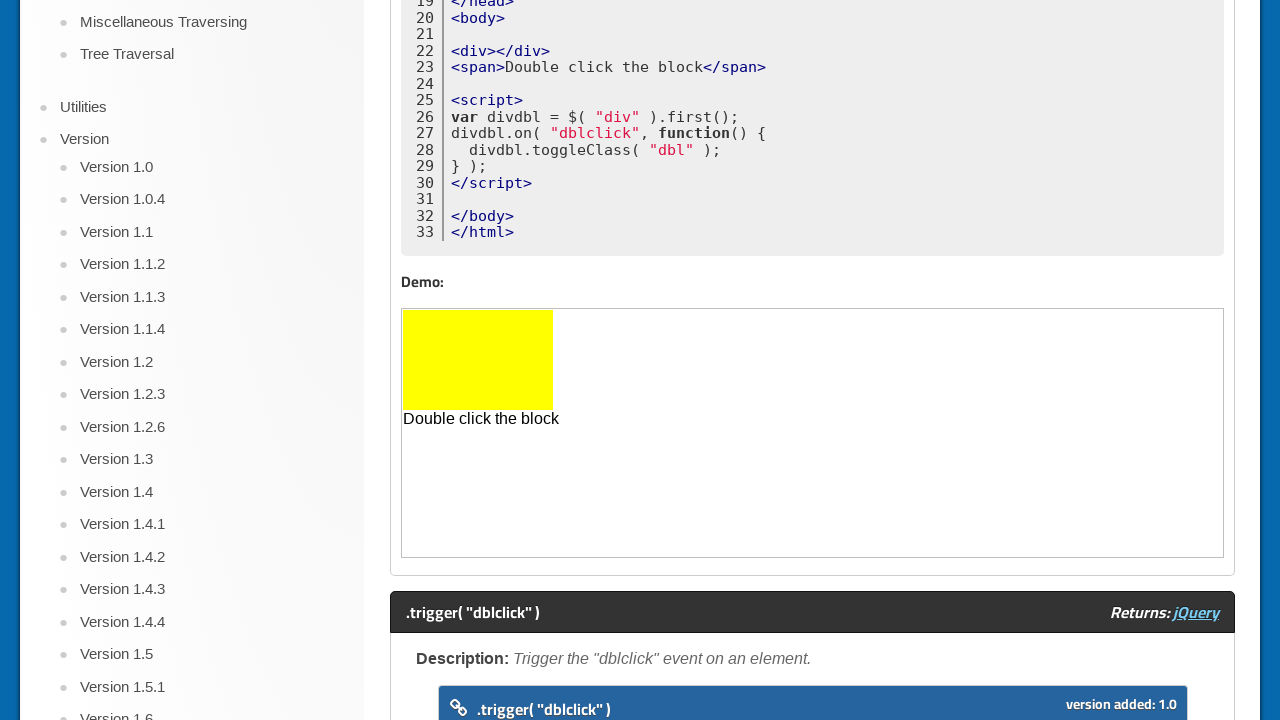